Tests drag and drop functionality by dragging element A to the position of element B and verifying that the elements swap positions correctly.

Starting URL: https://the-internet.herokuapp.com/drag_and_drop

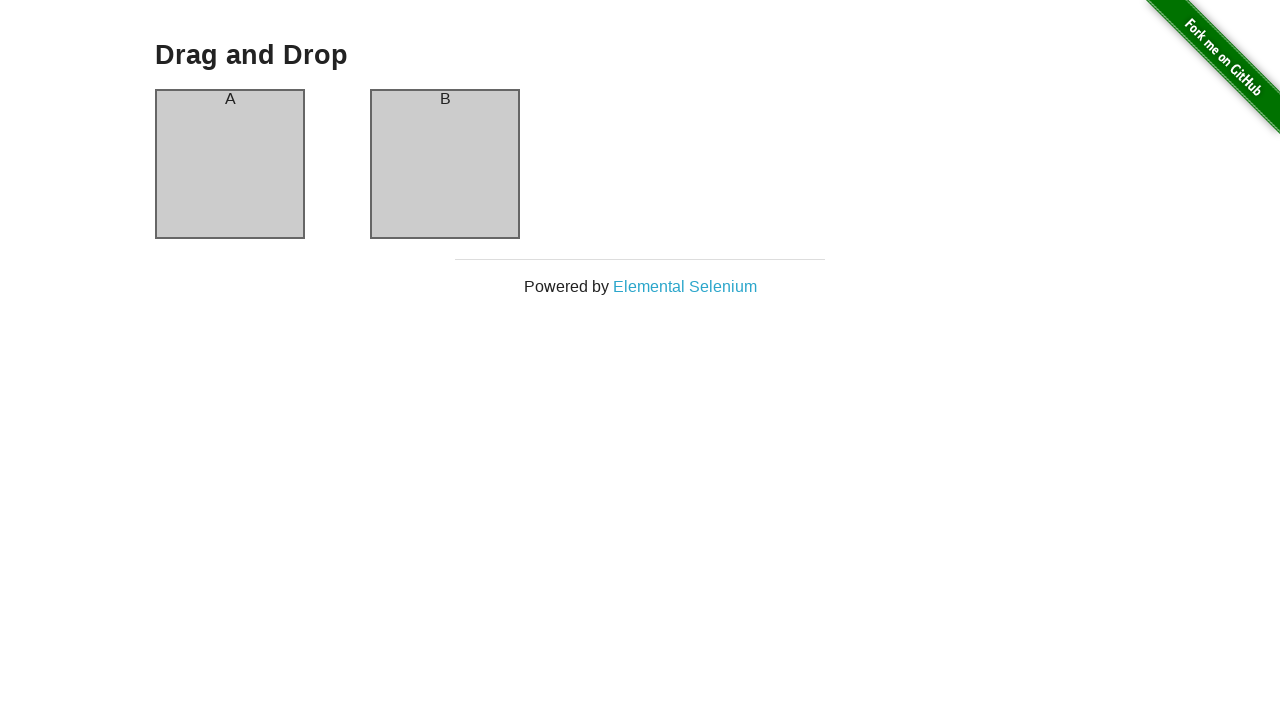

Waited for column A to be visible
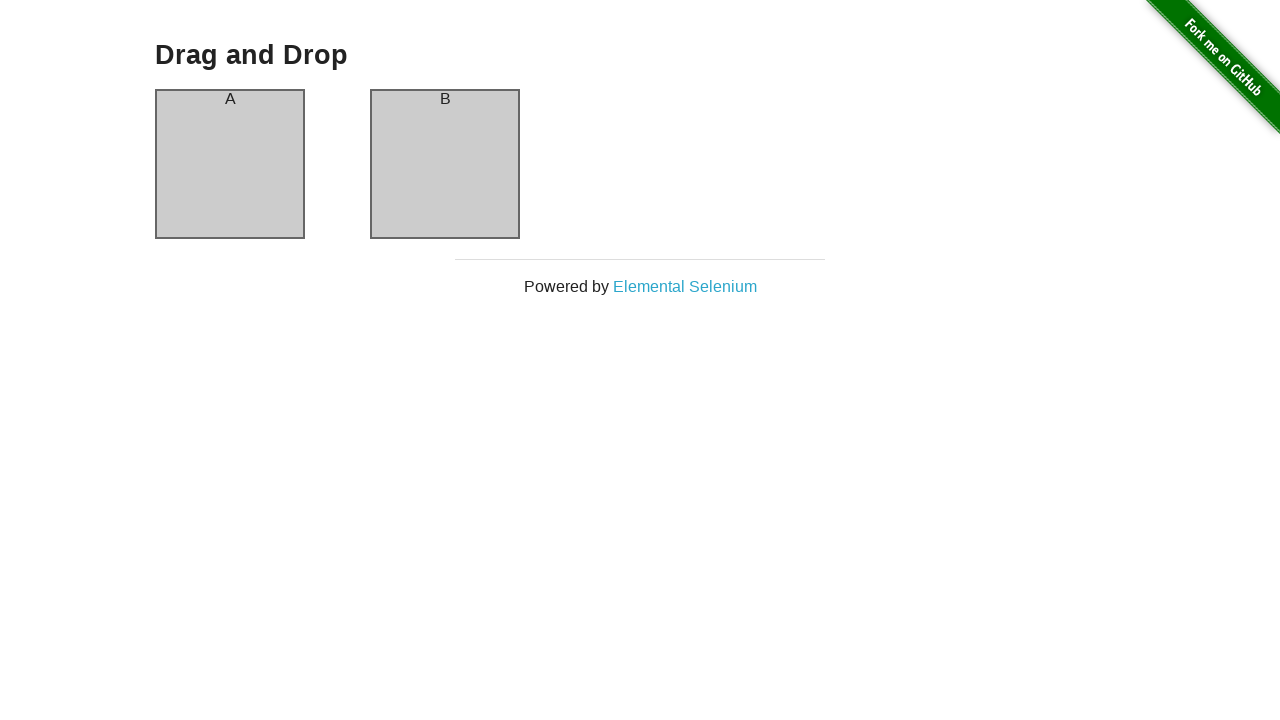

Waited for column B to be visible
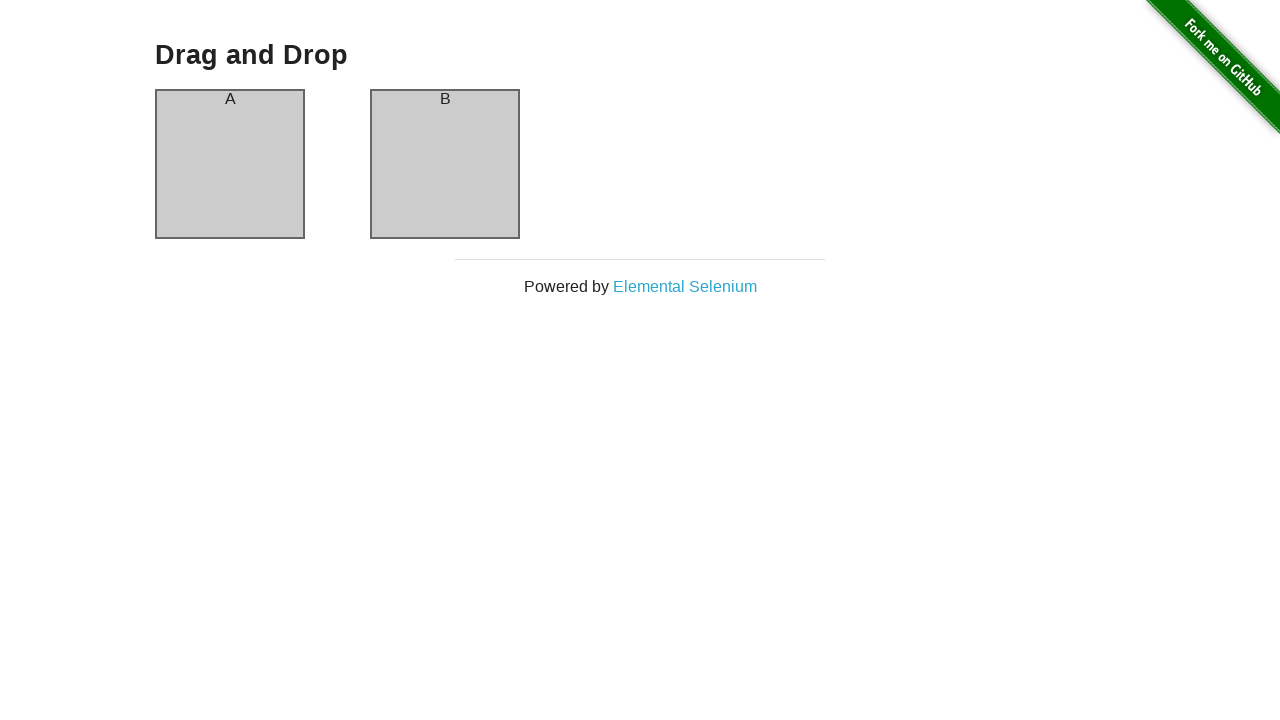

Dragged column A to column B position at (445, 164)
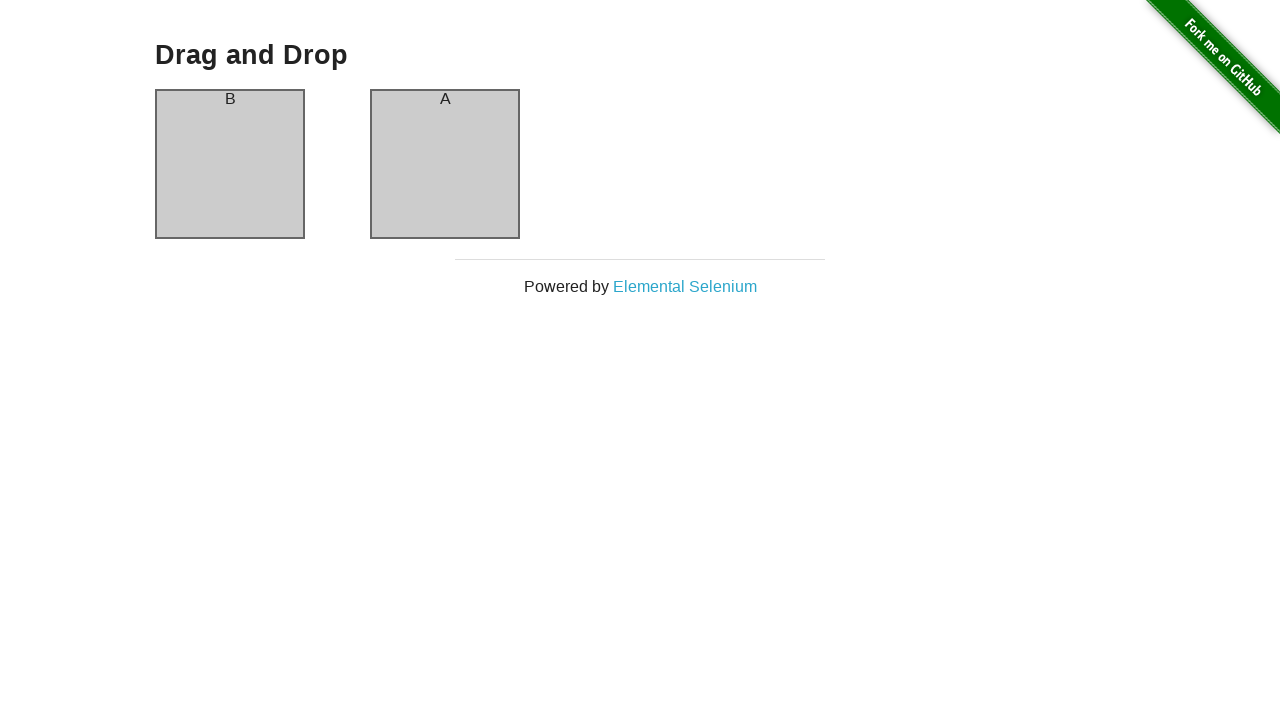

Retrieved text content from column A header
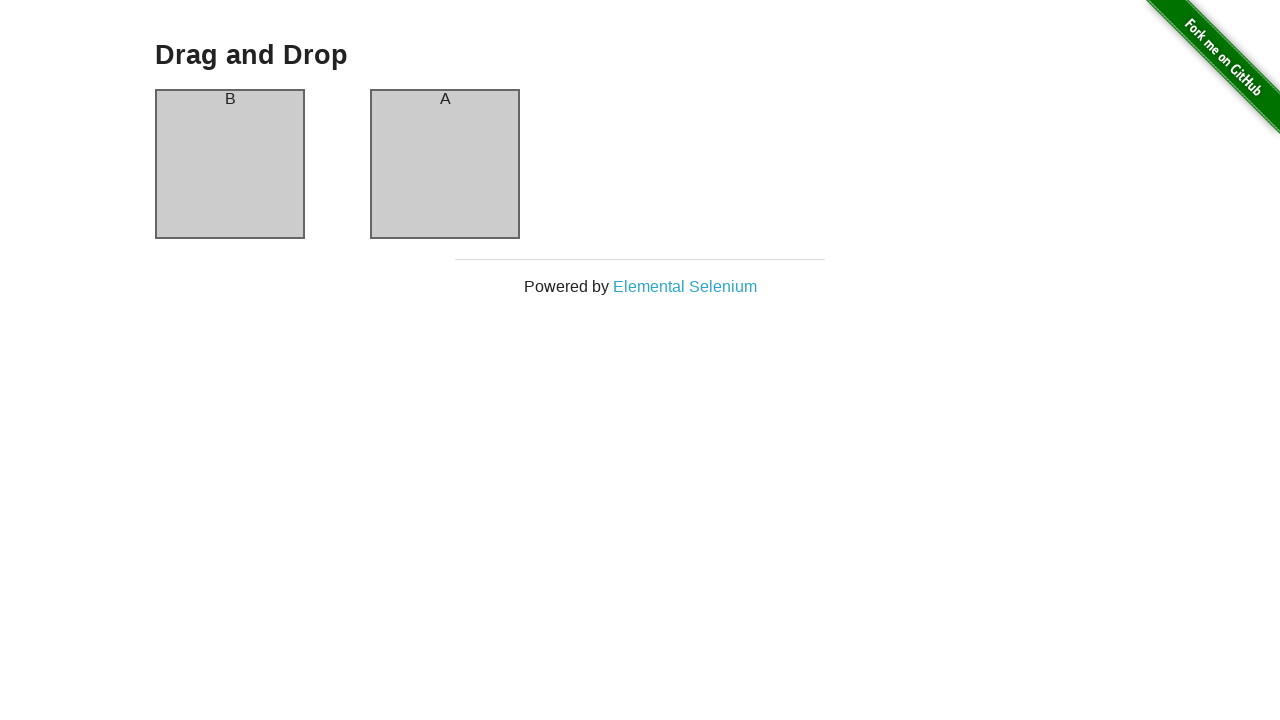

Verified column A header text is 'B' after drag and drop
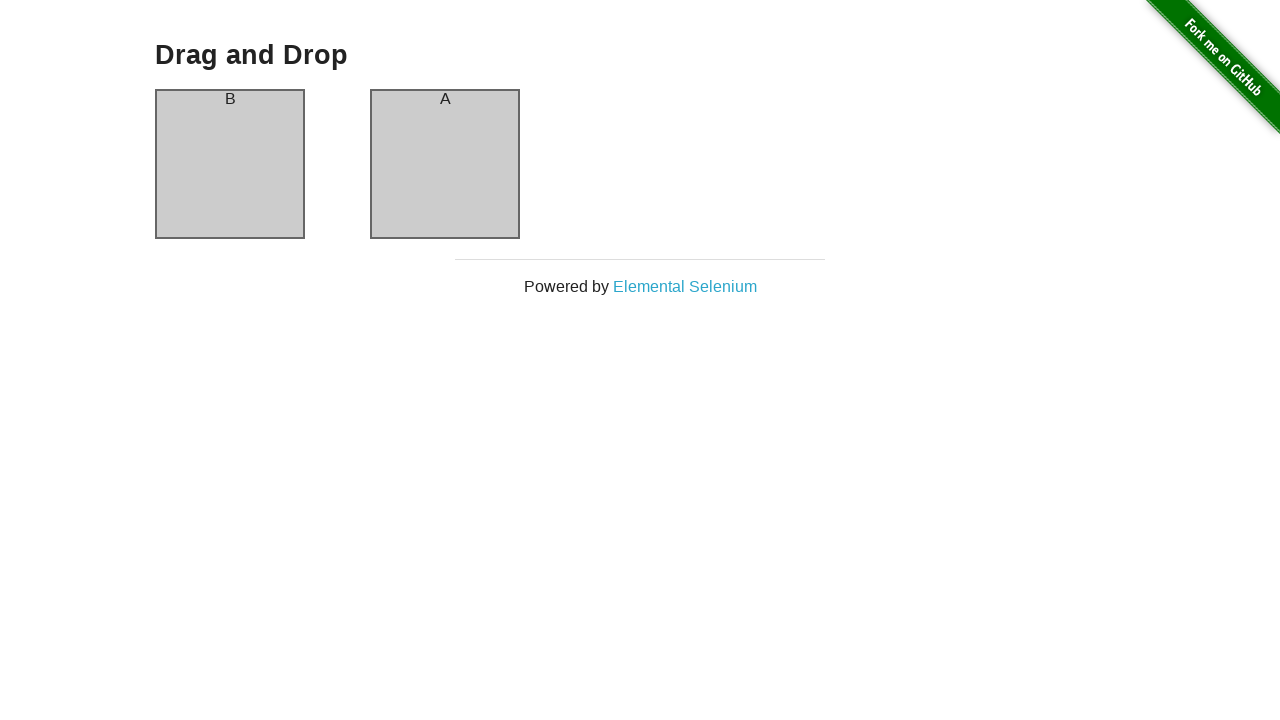

Retrieved text content from column B header
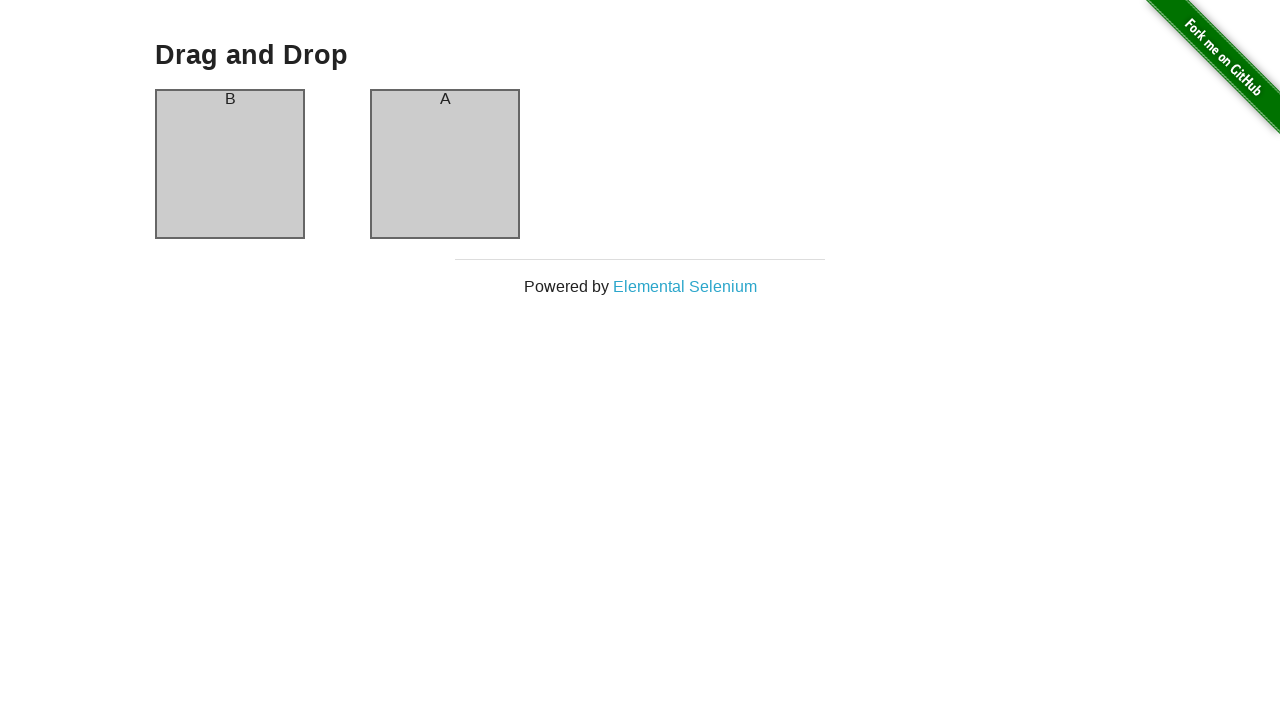

Verified column B header text is 'A' after drag and drop
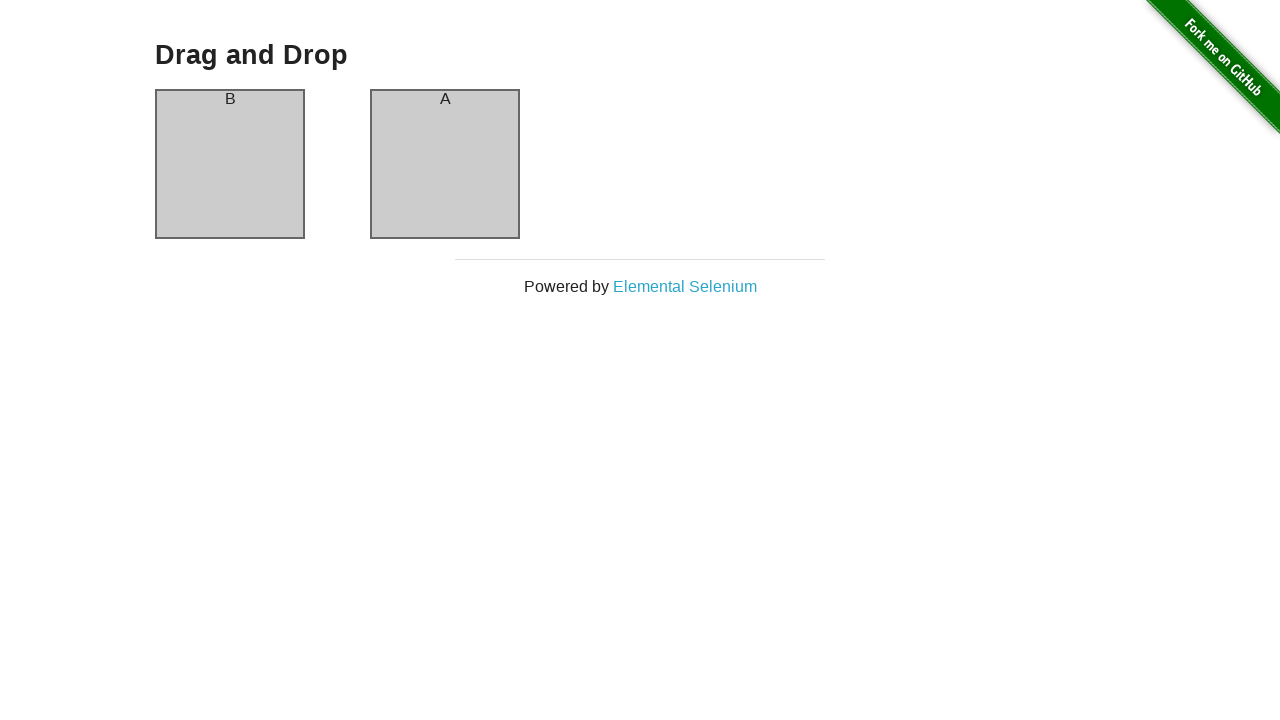

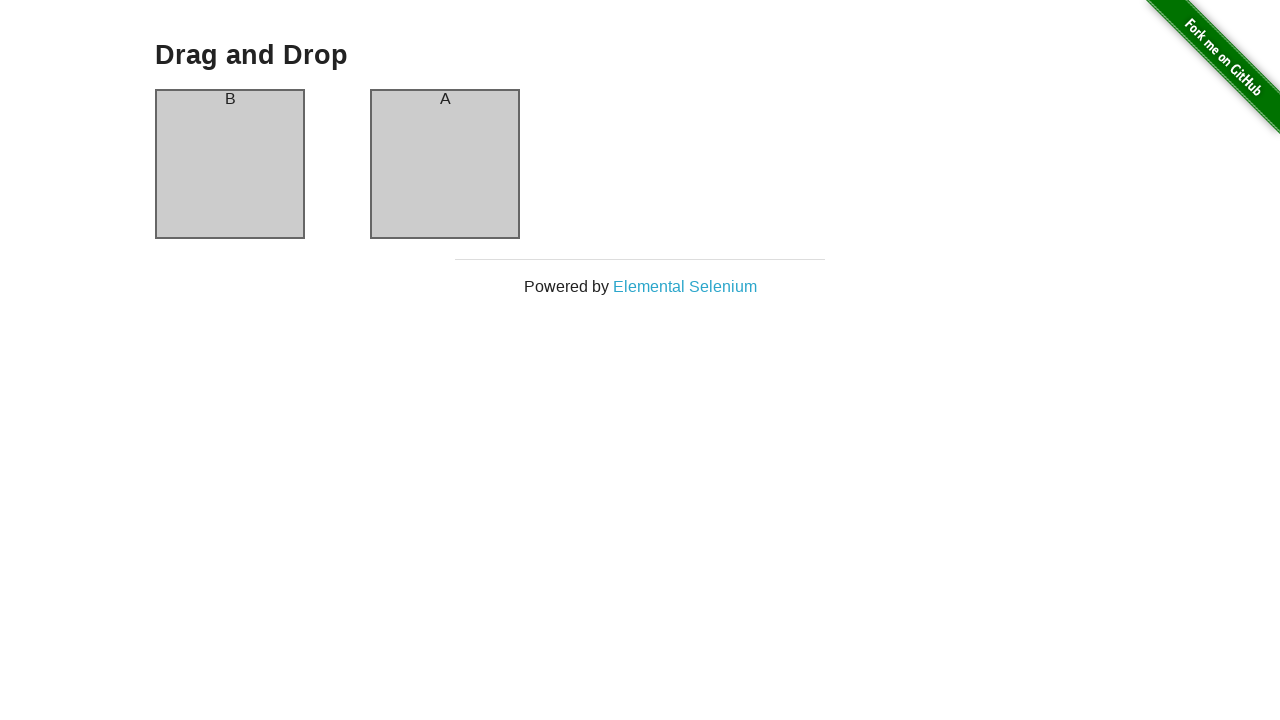